Tests a math puzzle form by extracting a value from an element's attribute, calculating a result using logarithmic and trigonometric functions, filling in the answer, checking required checkboxes, and submitting the form.

Starting URL: http://suninjuly.github.io/get_attribute.html

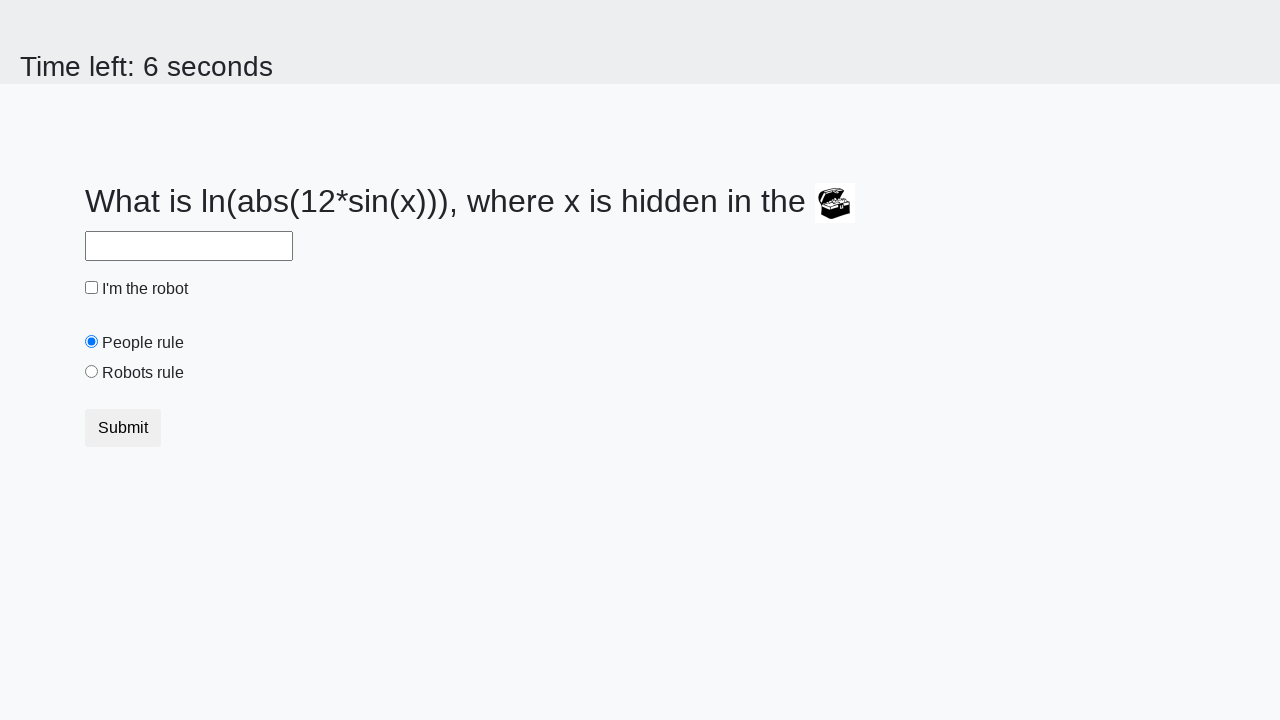

Located treasure element
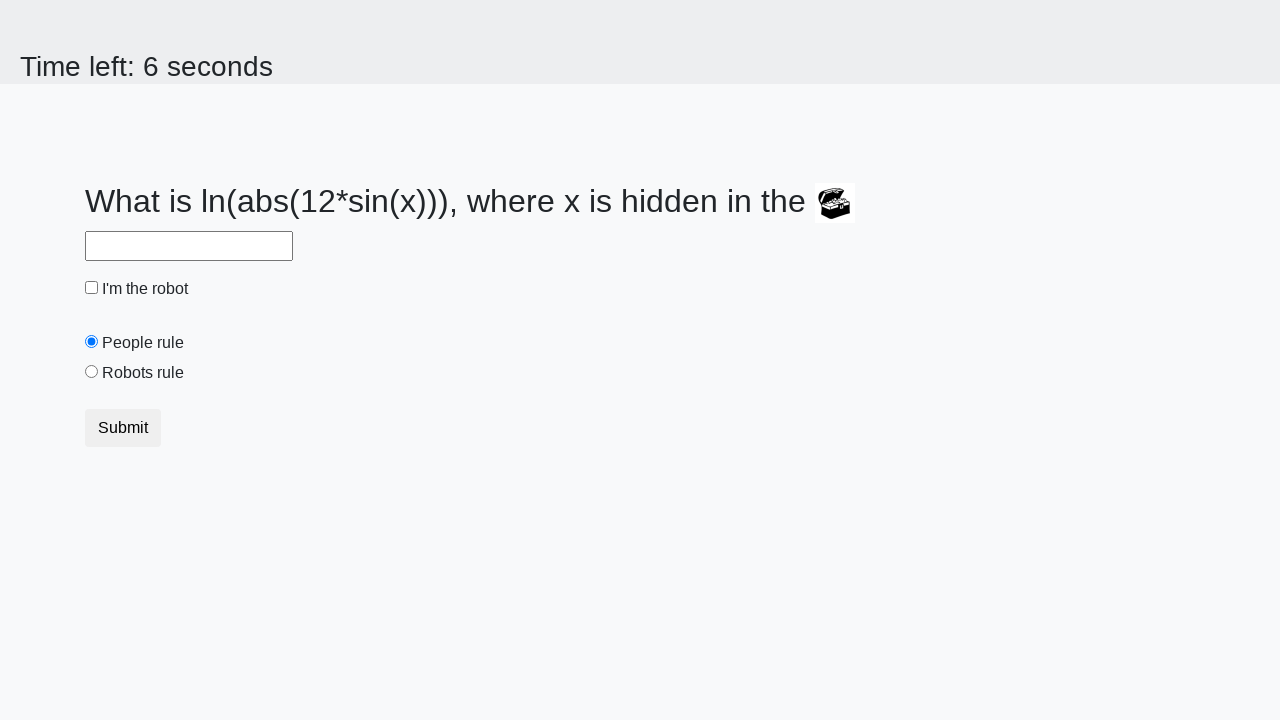

Extracted valuex attribute from treasure element
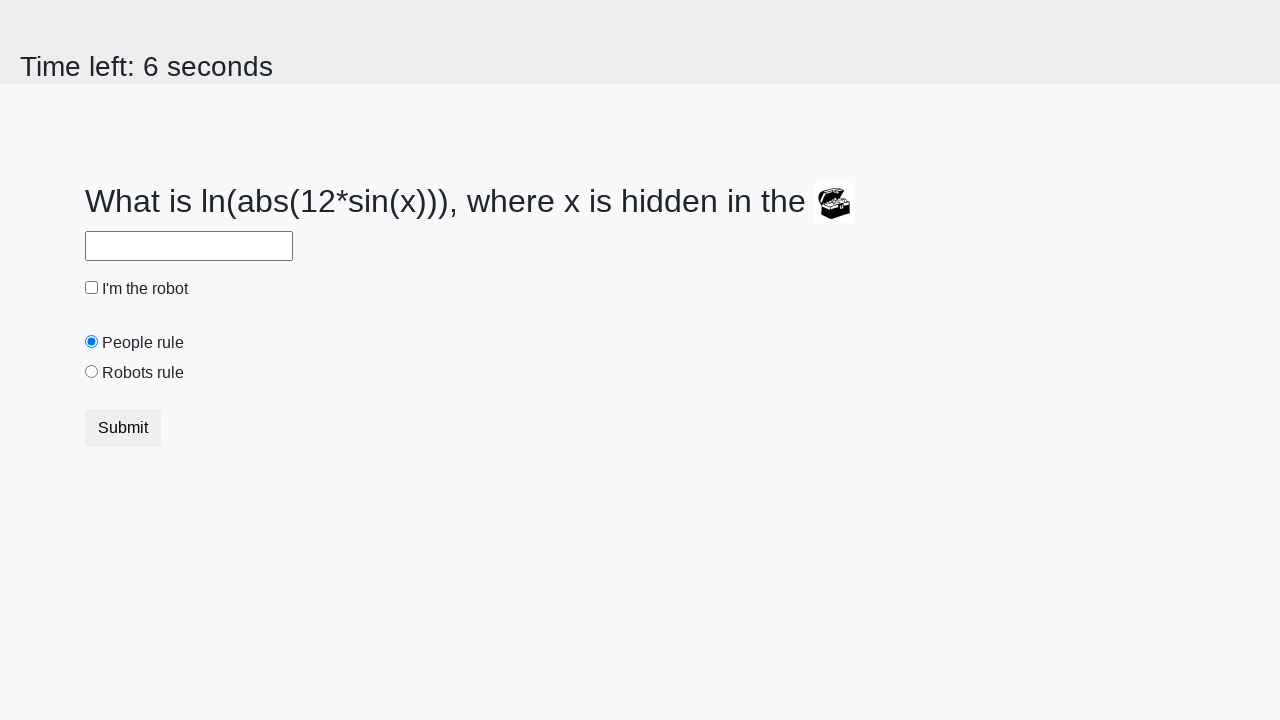

Calculated answer using logarithmic and trigonometric functions: 2.198487027798866
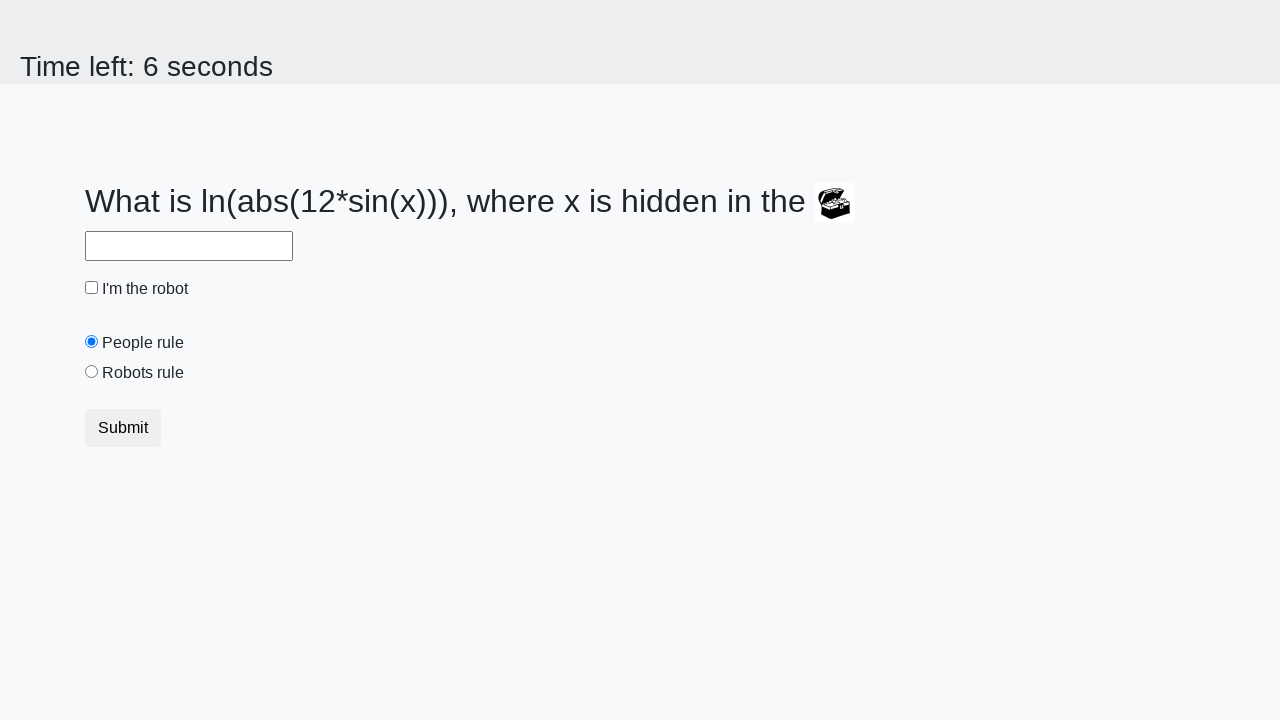

Filled answer field with calculated value on #answer
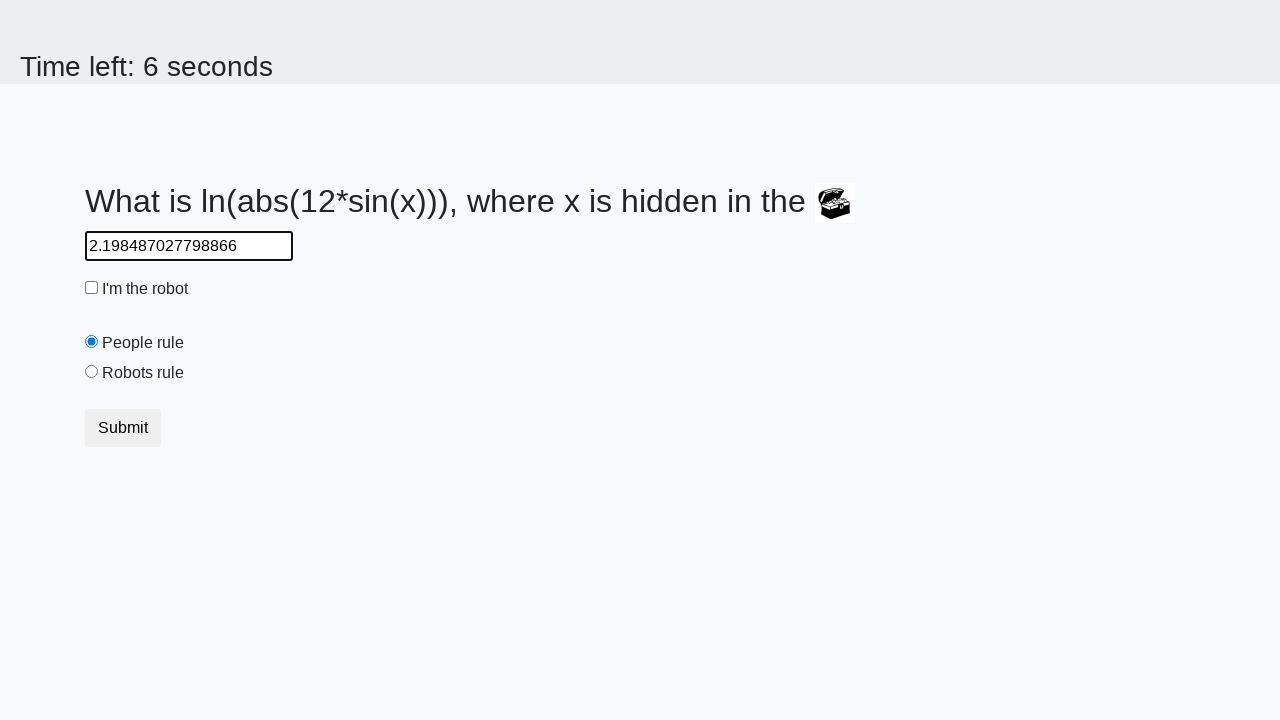

Checked robot checkbox at (92, 288) on input#robotCheckbox
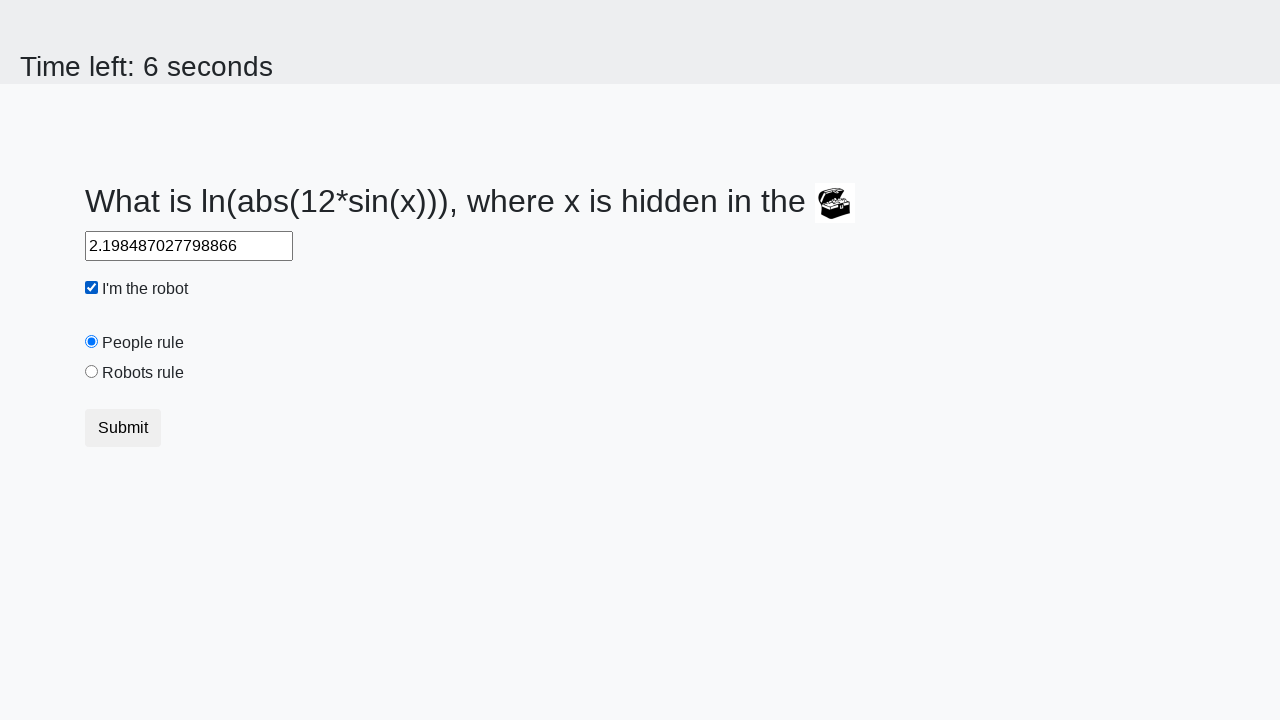

Checked robots rule checkbox at (92, 372) on input#robotsRule
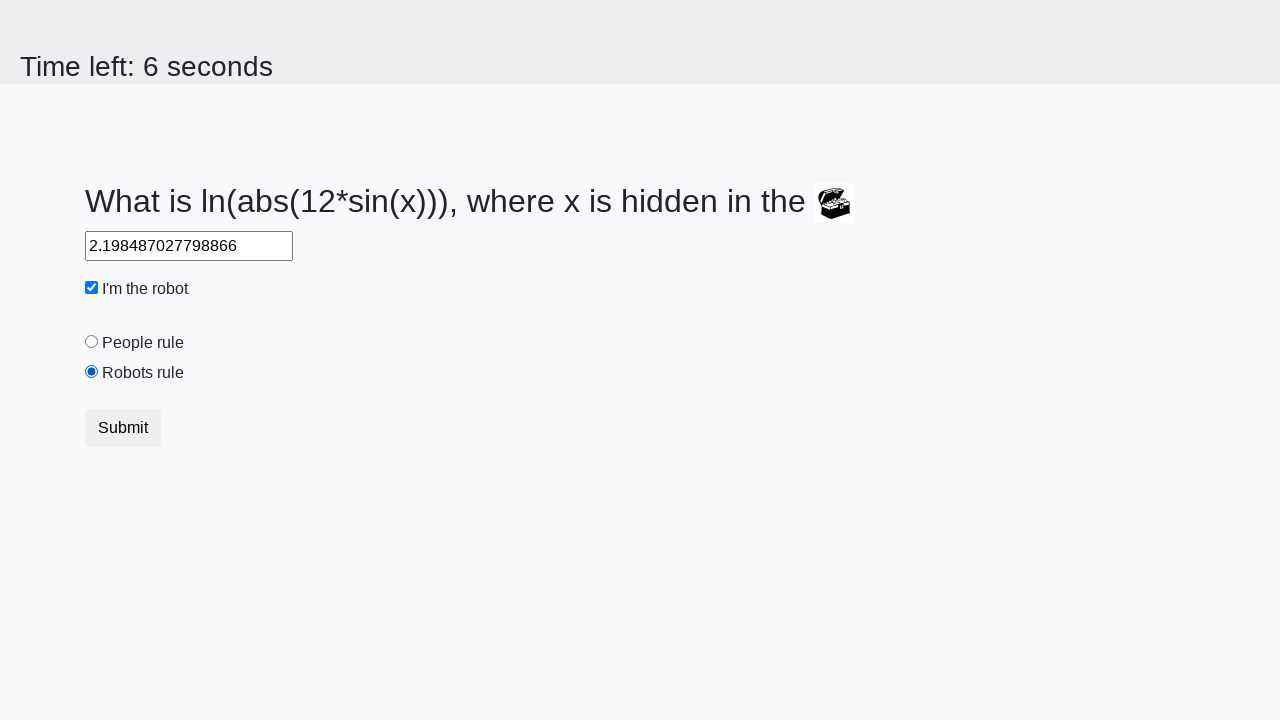

Clicked submit button at (123, 428) on button.btn
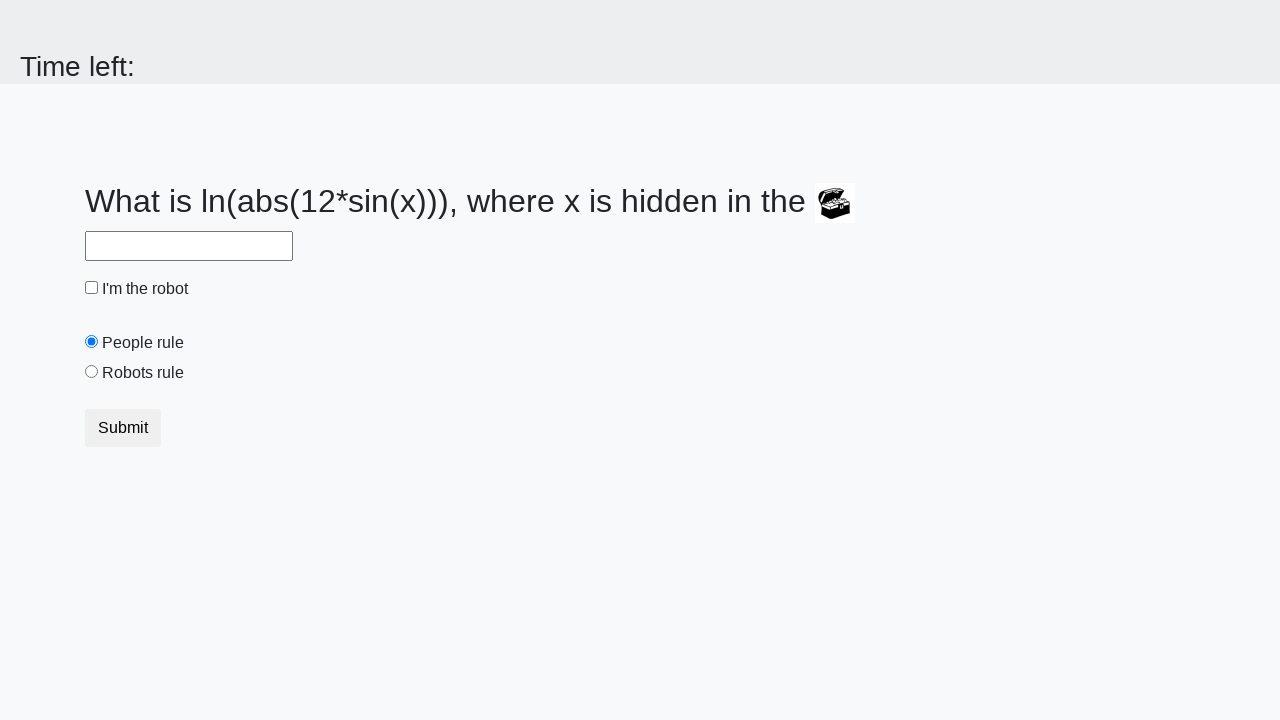

Waited 2 seconds for form submission response
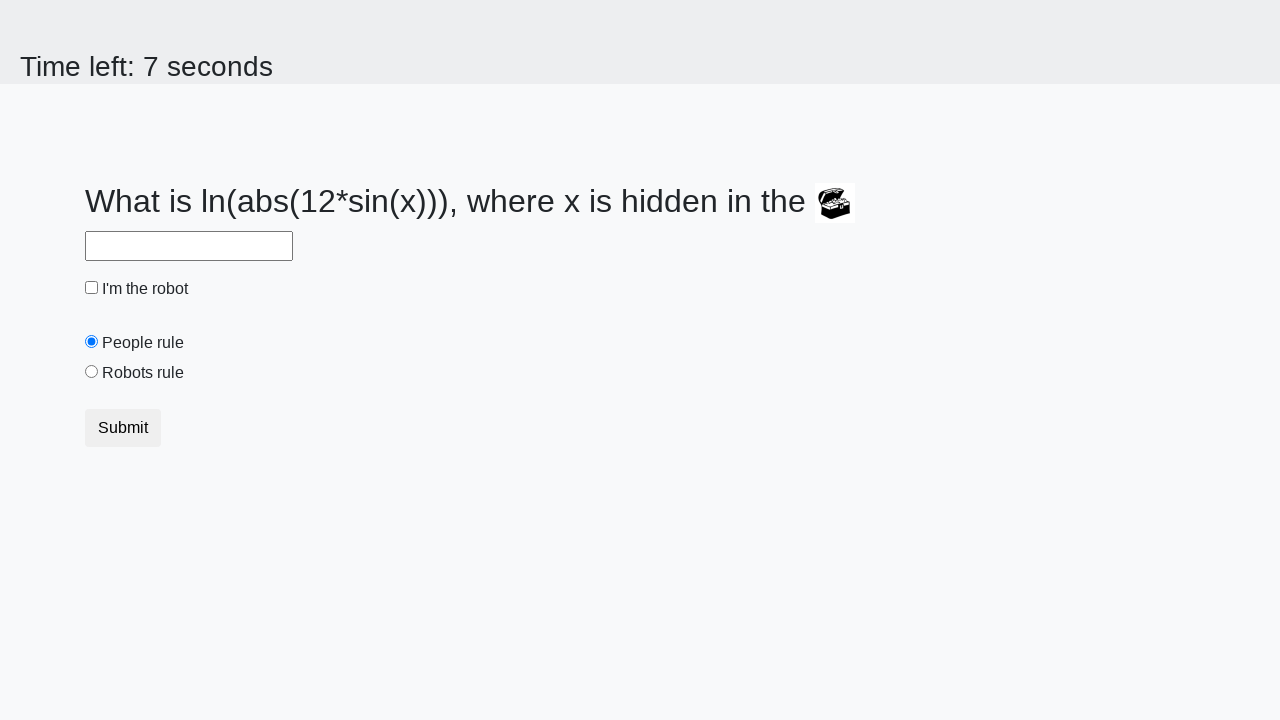

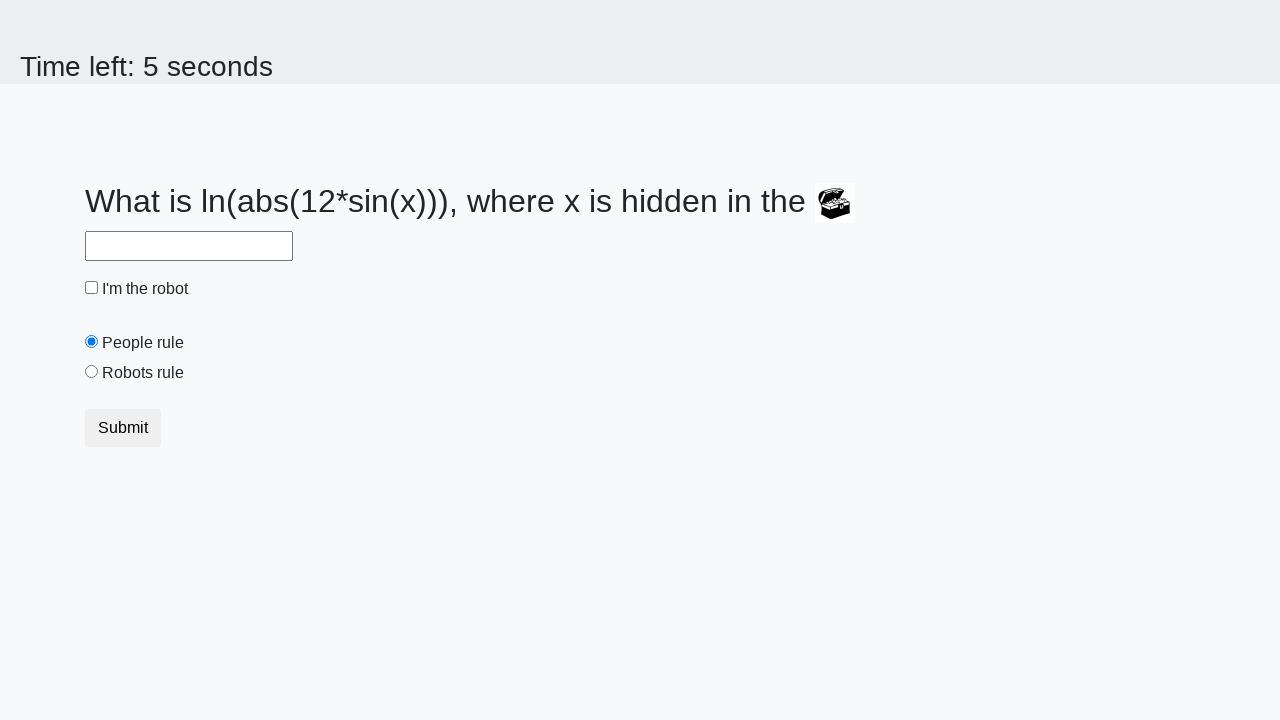